Completes a full form by checking multiple checkboxes for newsletter subscription, terms, interests (sports and cinema), selecting a radio button for delivery method, and accepting terms of service after scrolling.

Starting URL: https://osstep.github.io/action_check

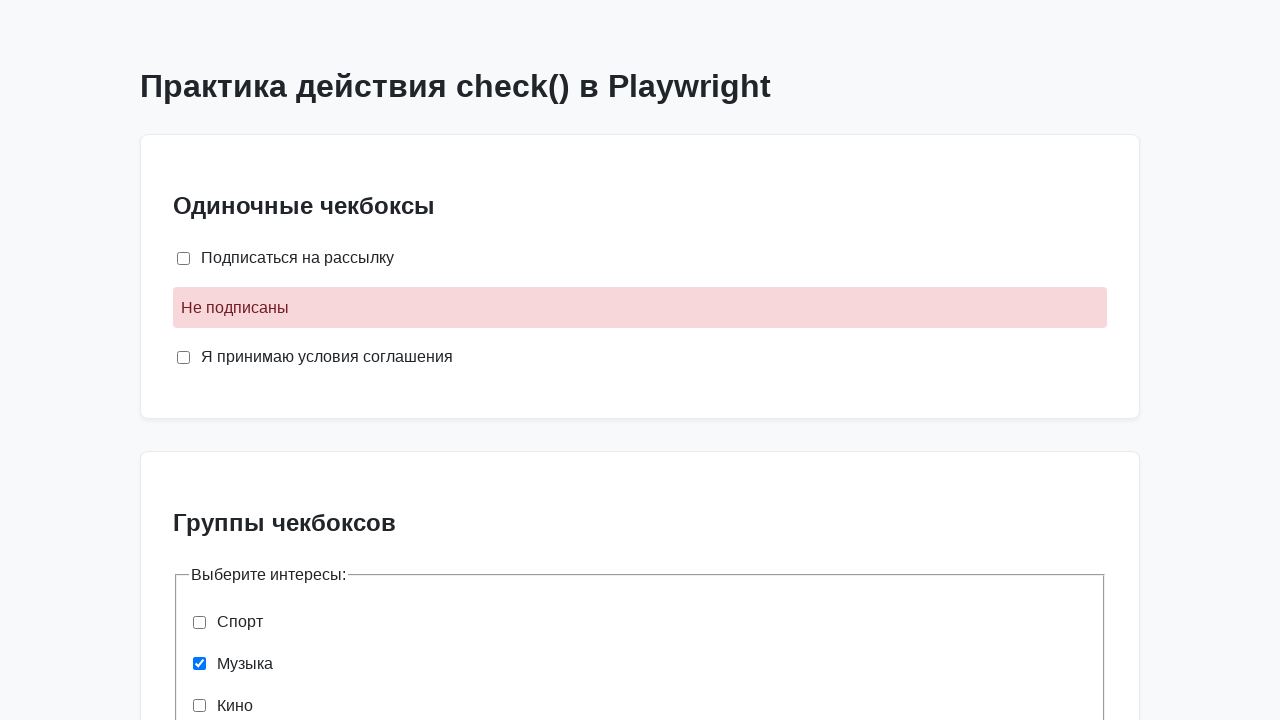

Checked newsletter subscription checkbox at (184, 258) on internal:role=checkbox[name="Подписаться на рассылку"i]
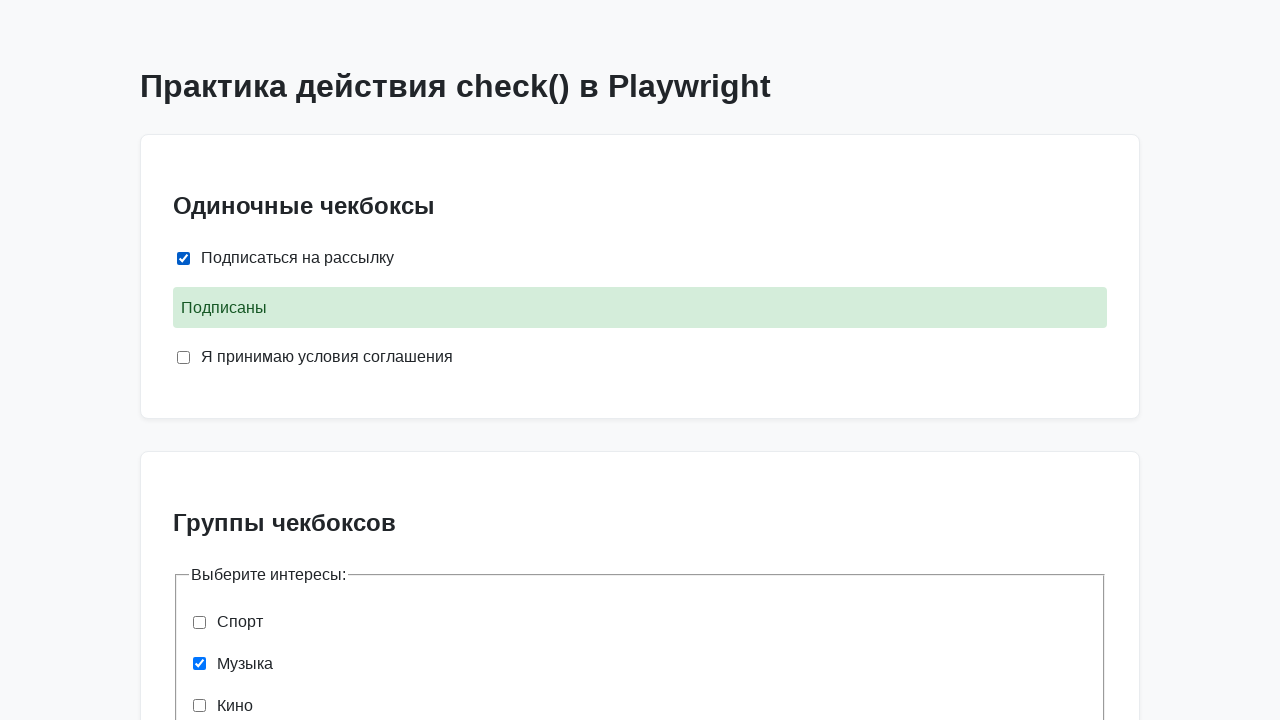

Checked terms and conditions checkbox at (184, 357) on internal:role=checkbox[name="Я принимаю условия соглашения"i]
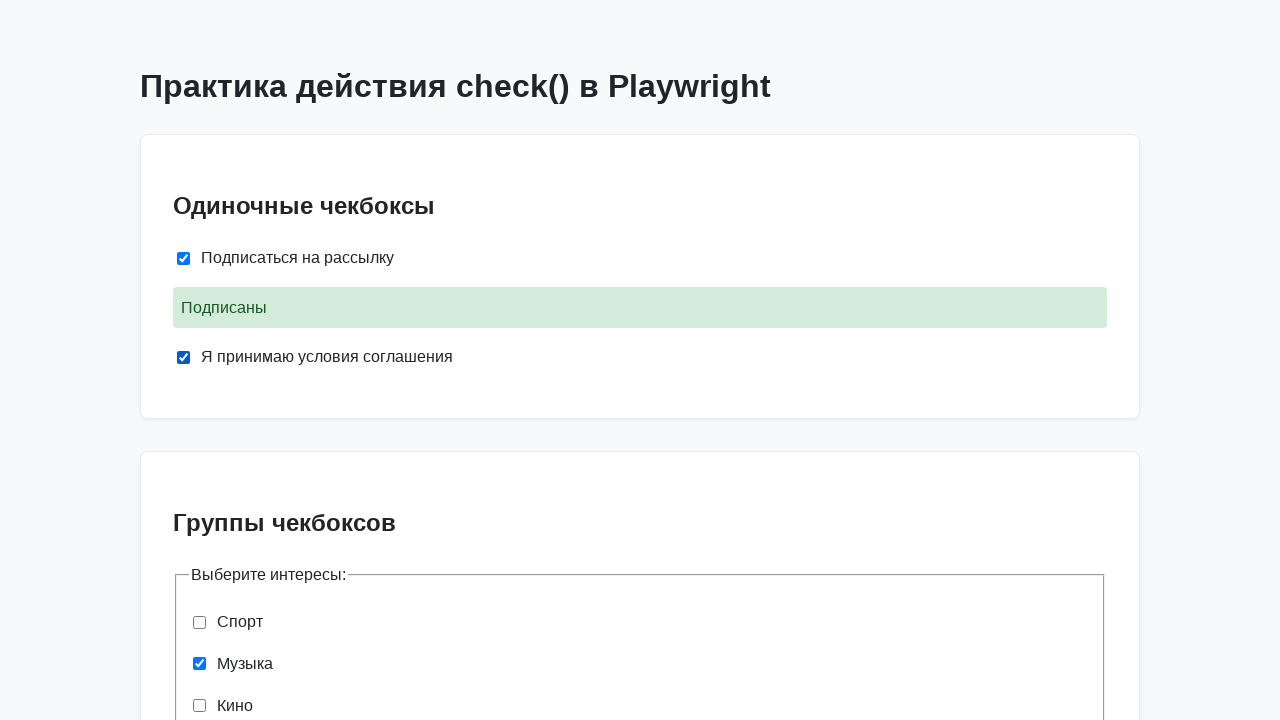

Checked Sports interest checkbox at (200, 622) on internal:role=checkbox[name="Спорт"i]
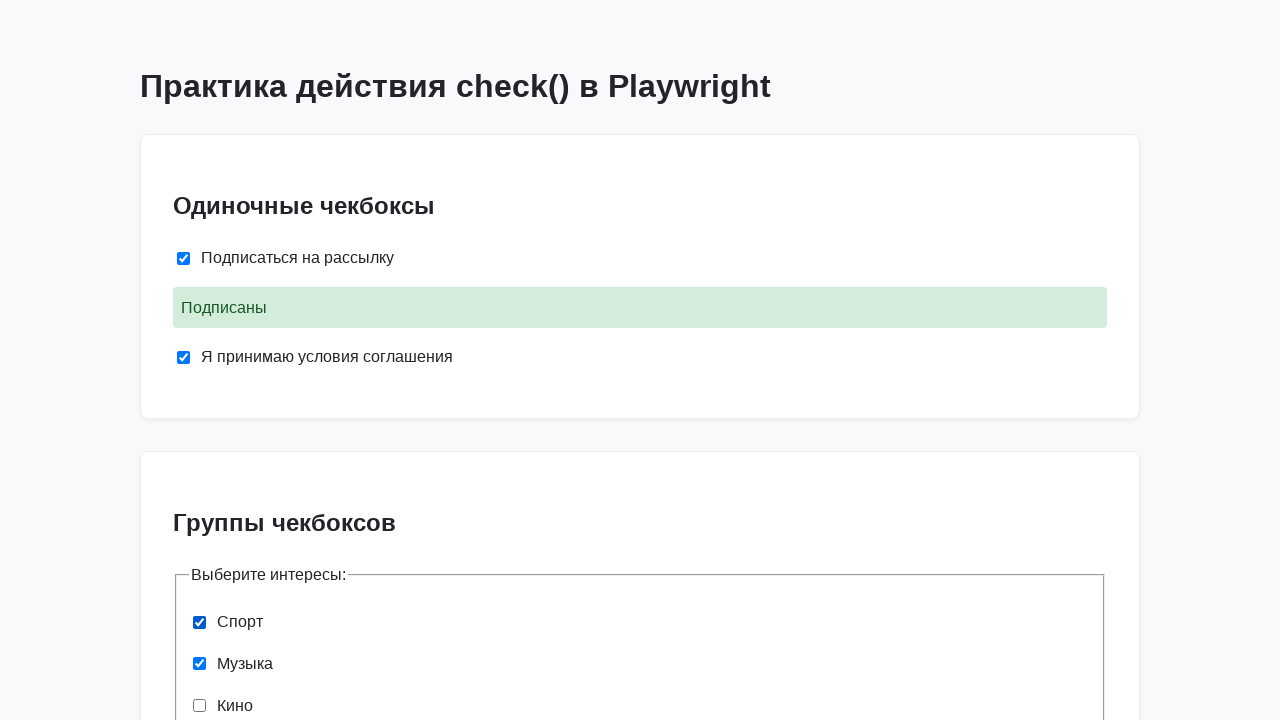

Checked Cinema interest checkbox at (200, 705) on internal:role=checkbox[name="Кино"i]
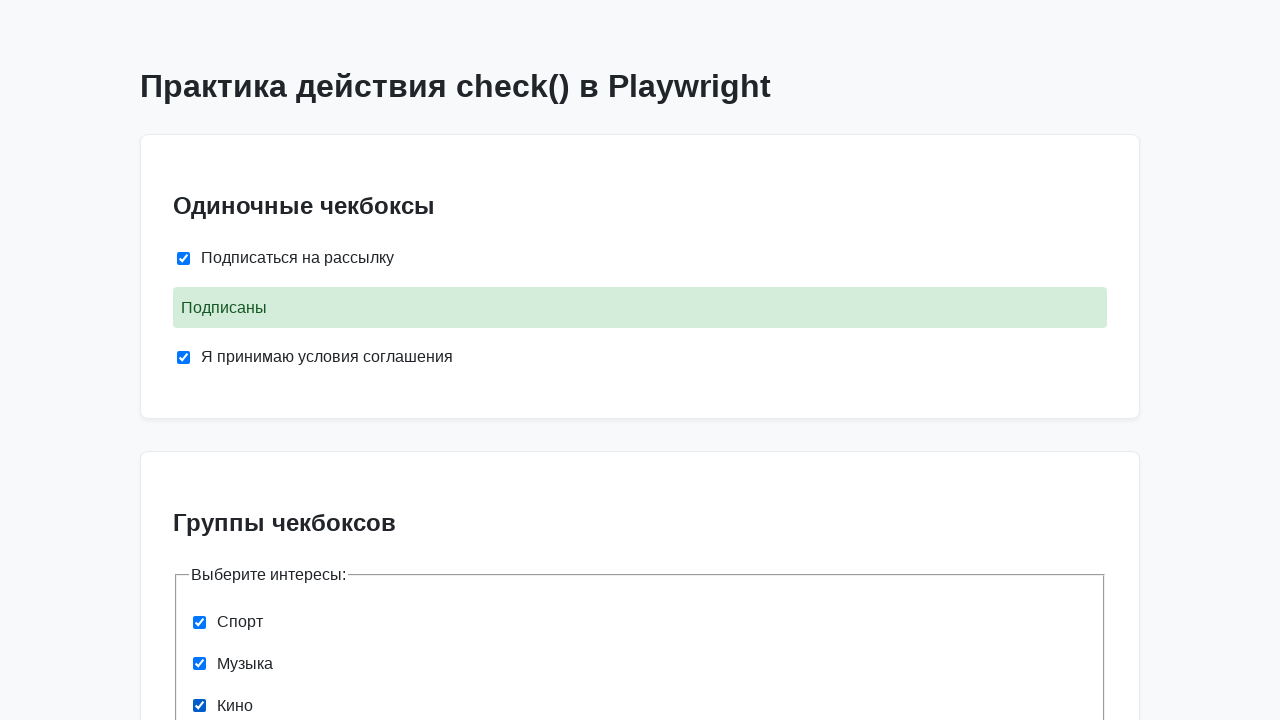

Unchecked Music interest checkbox at (200, 664) on internal:role=checkbox[name="Музыка"i]
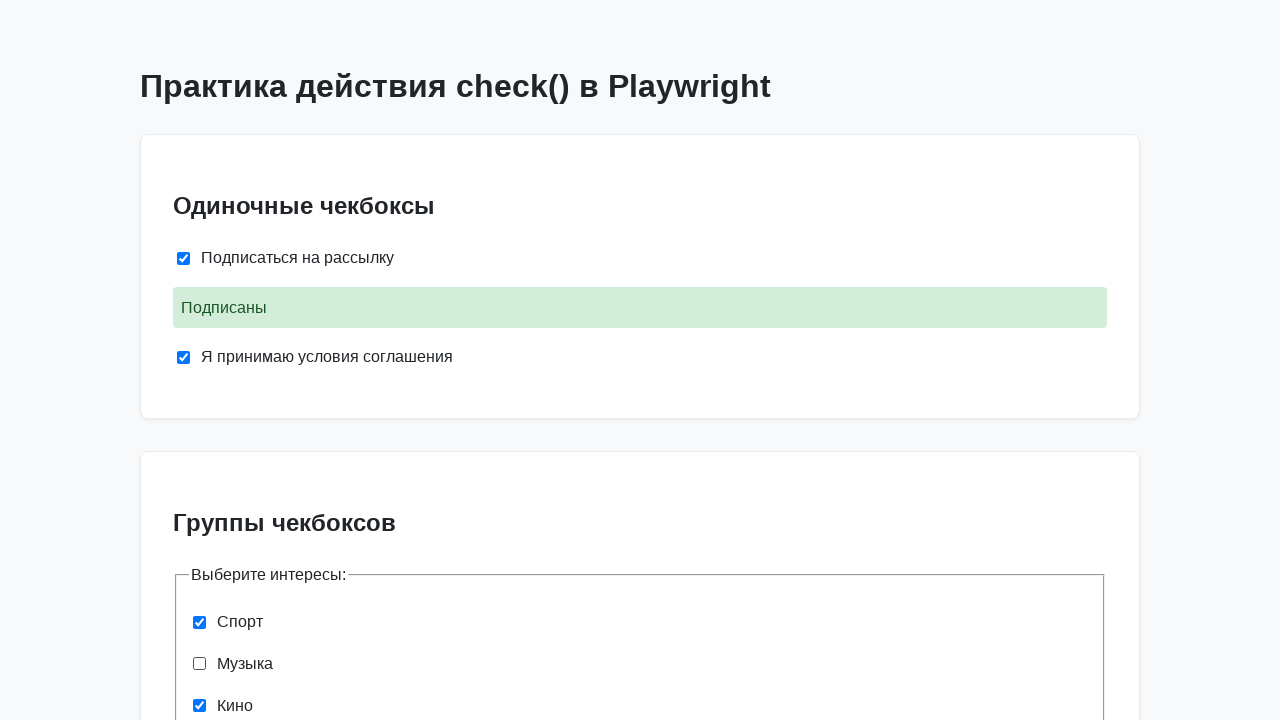

Selected Russian Mail delivery method at (200, 360) on internal:role=radio[name="Почта России"i]
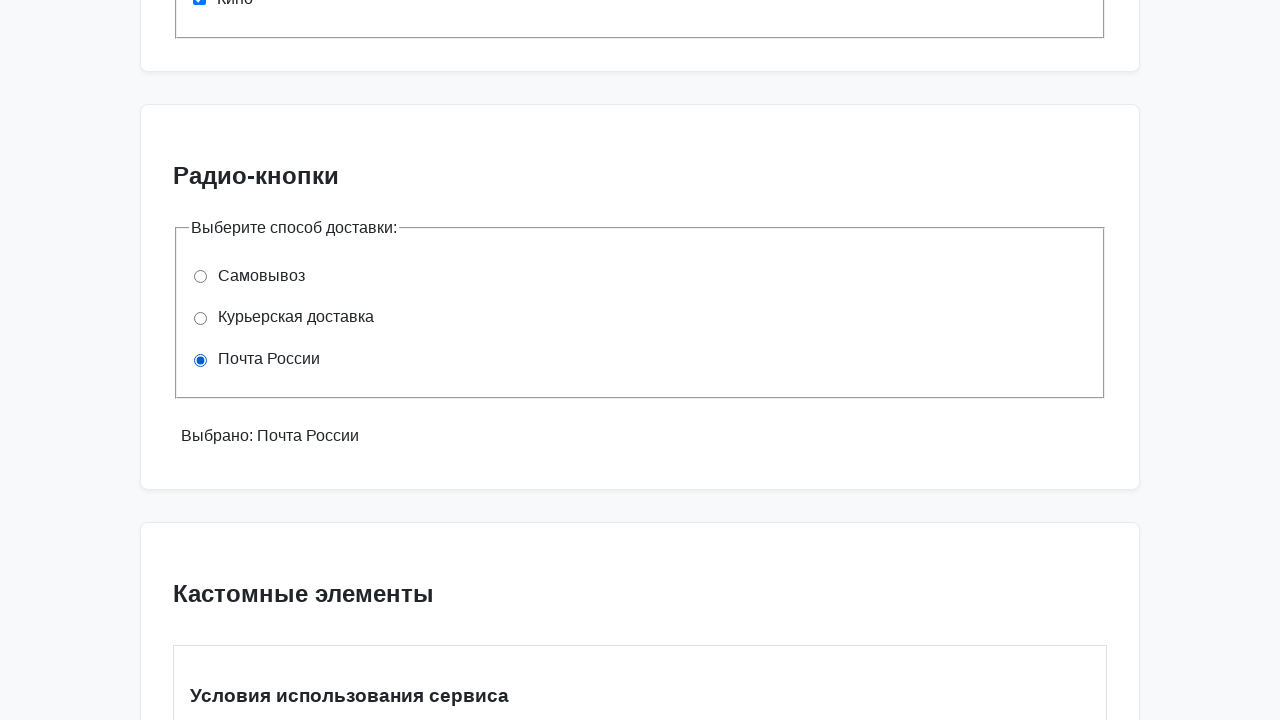

Scrolled to terms of service container
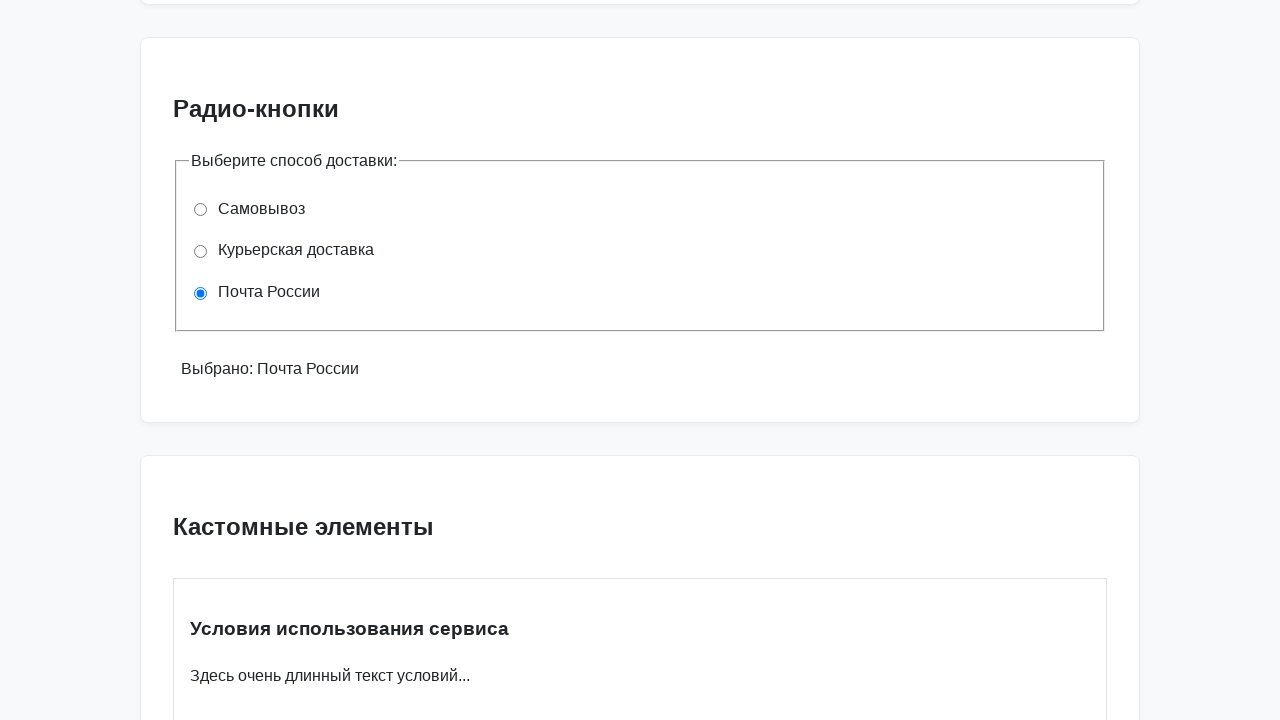

Checked terms of service acceptance checkbox at (184, 360) on internal:role=checkbox[name="Я прочитал и согласен с условиями"i]
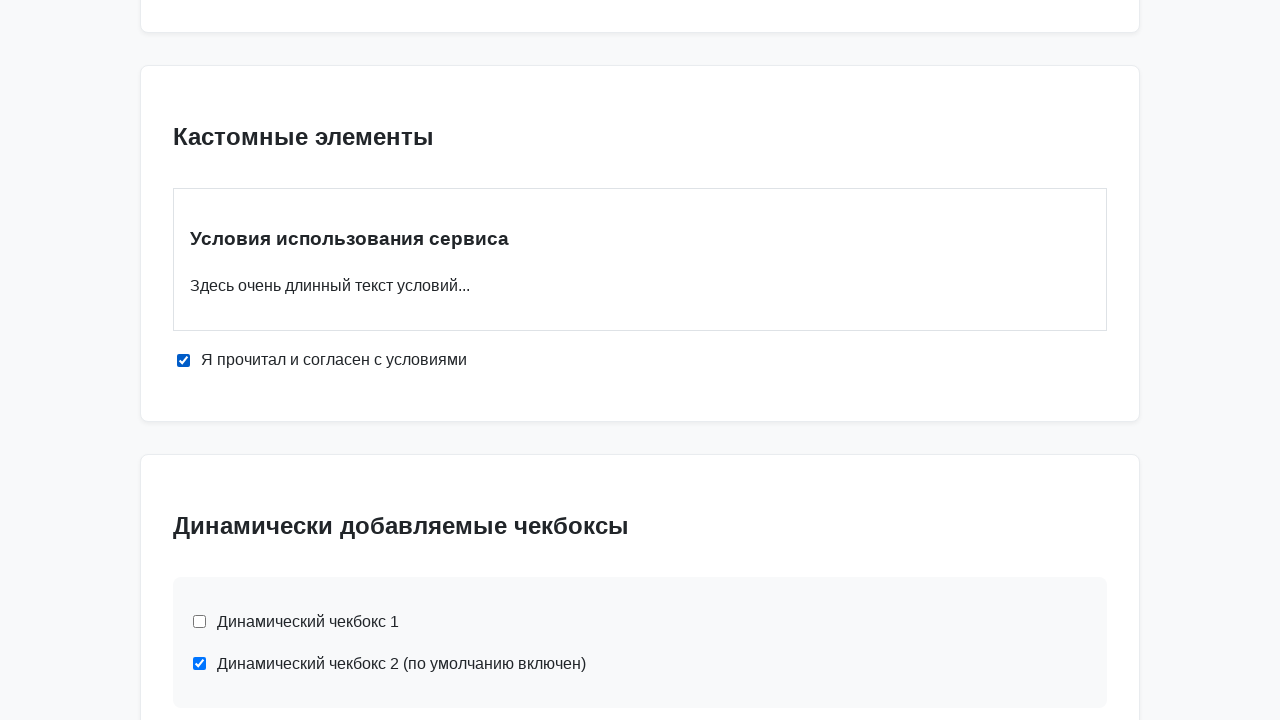

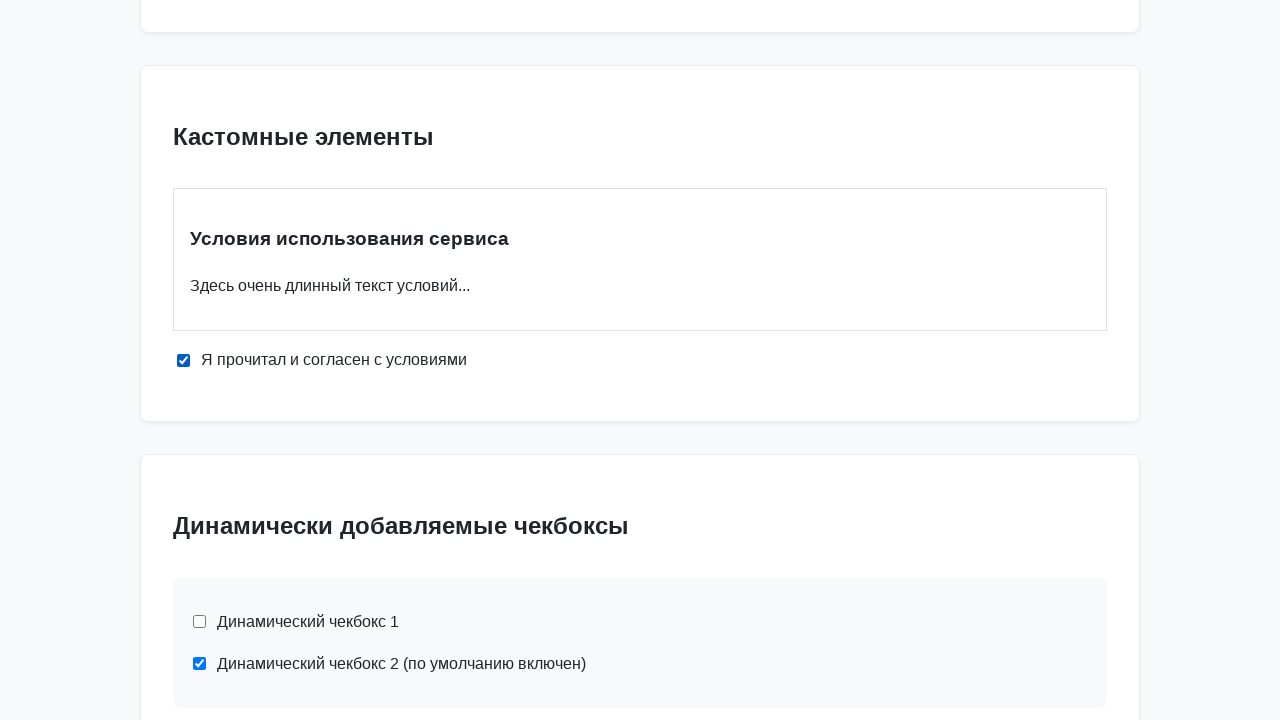